Tests nested frames navigation by clicking on the Nested Frames link, switching to the top frame, then to the middle frame, and verifying the content text is accessible

Starting URL: https://the-internet.herokuapp.com/

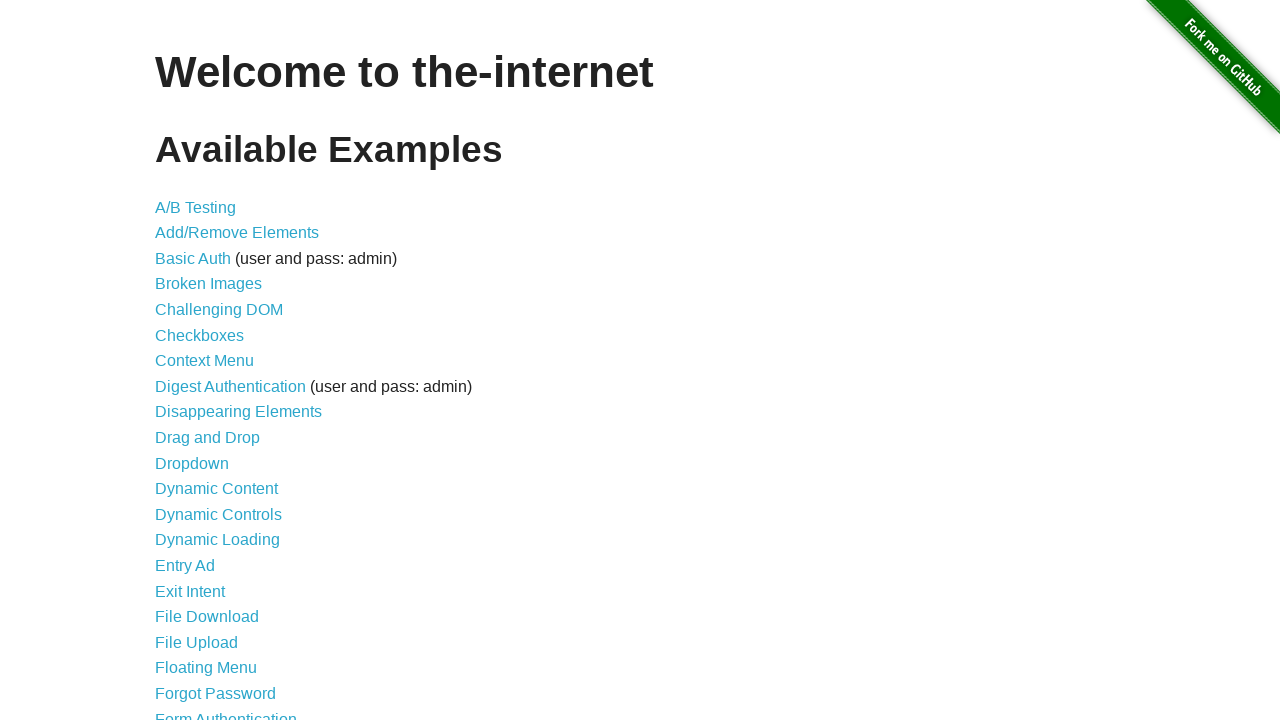

Clicked on the Nested Frames link (34th item in the list) at (210, 395) on xpath=//*[@id='content']/ul/li[34]/a
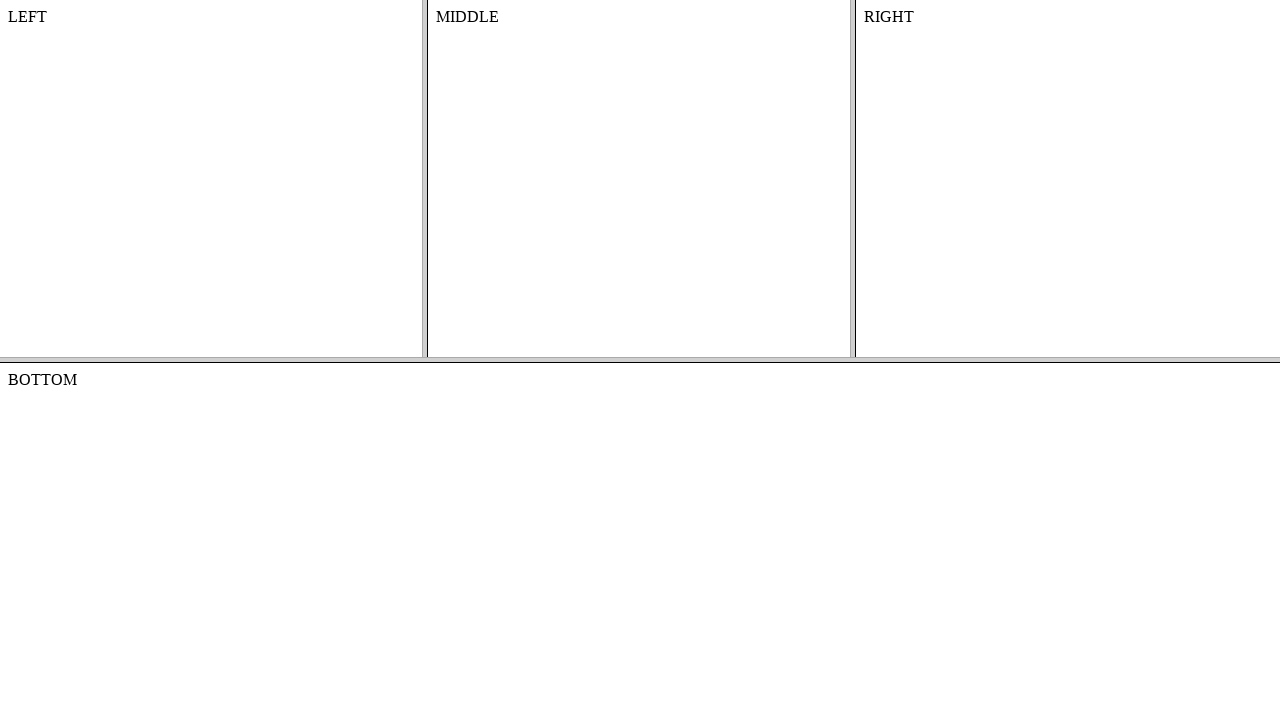

Waited for frameset page to load (domcontentloaded)
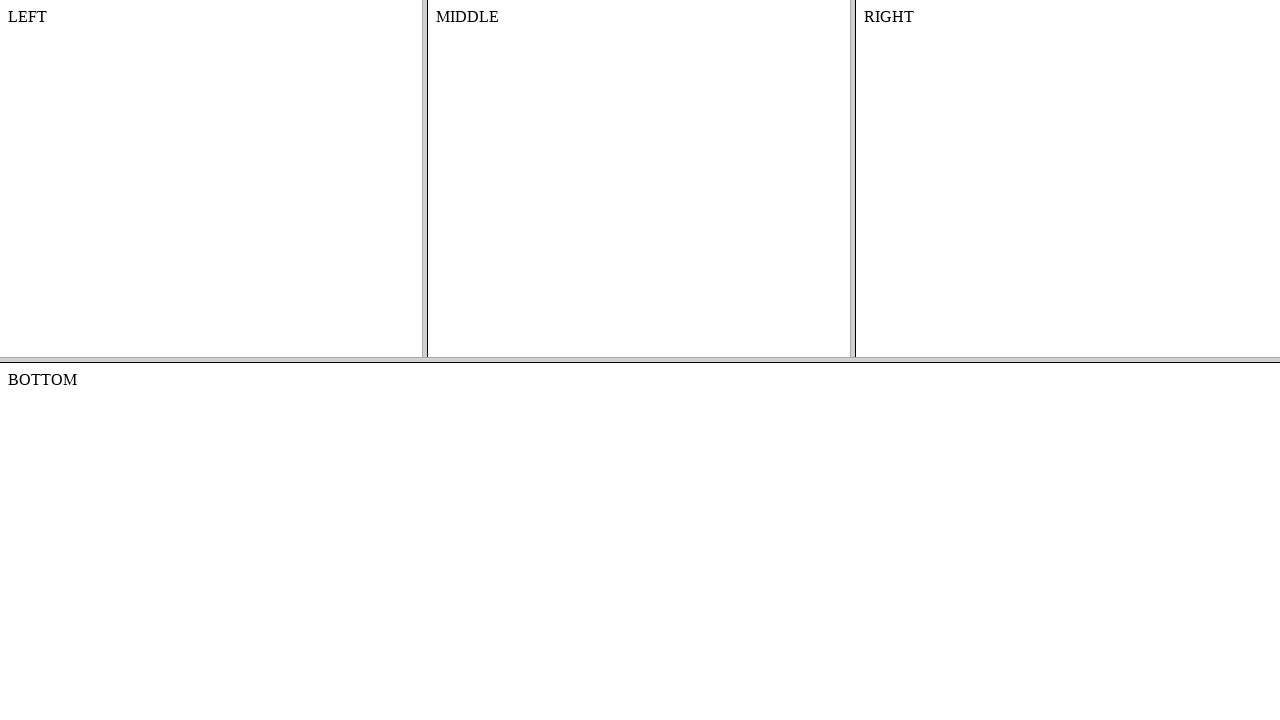

Switched to the top frame
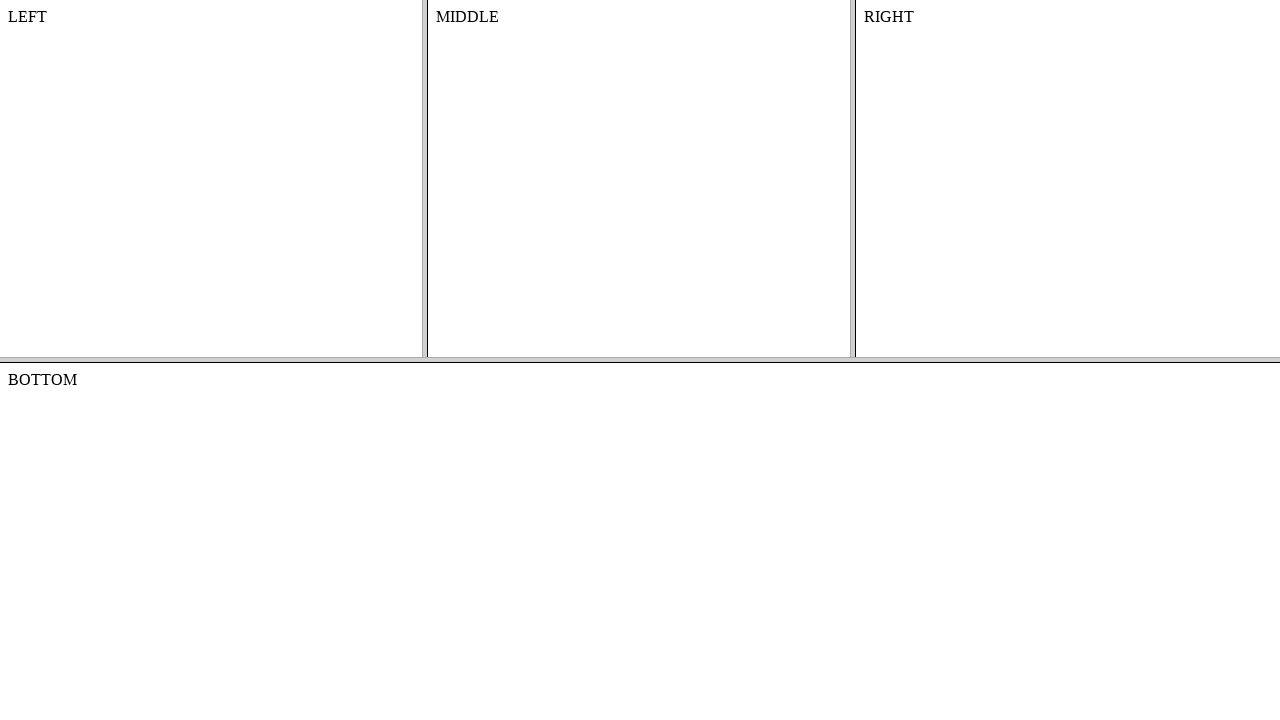

Accessed the middle frame within the top frame
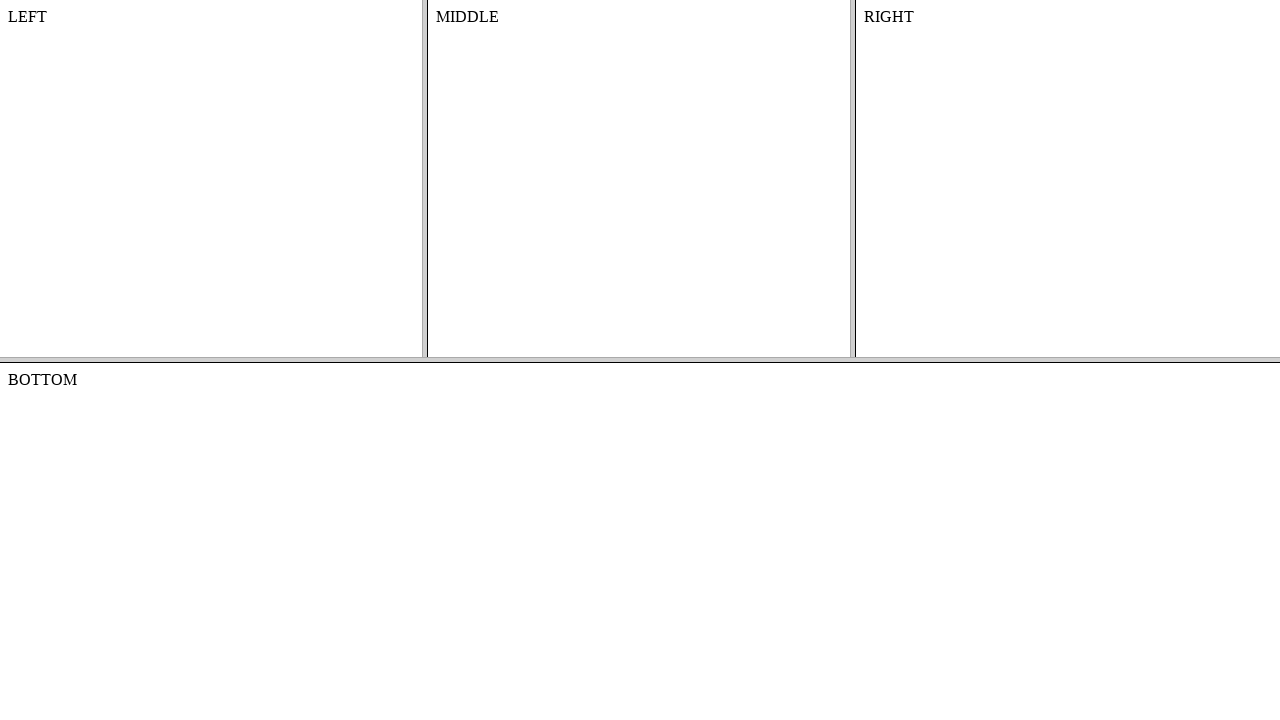

Verified that the middle frame content is accessible
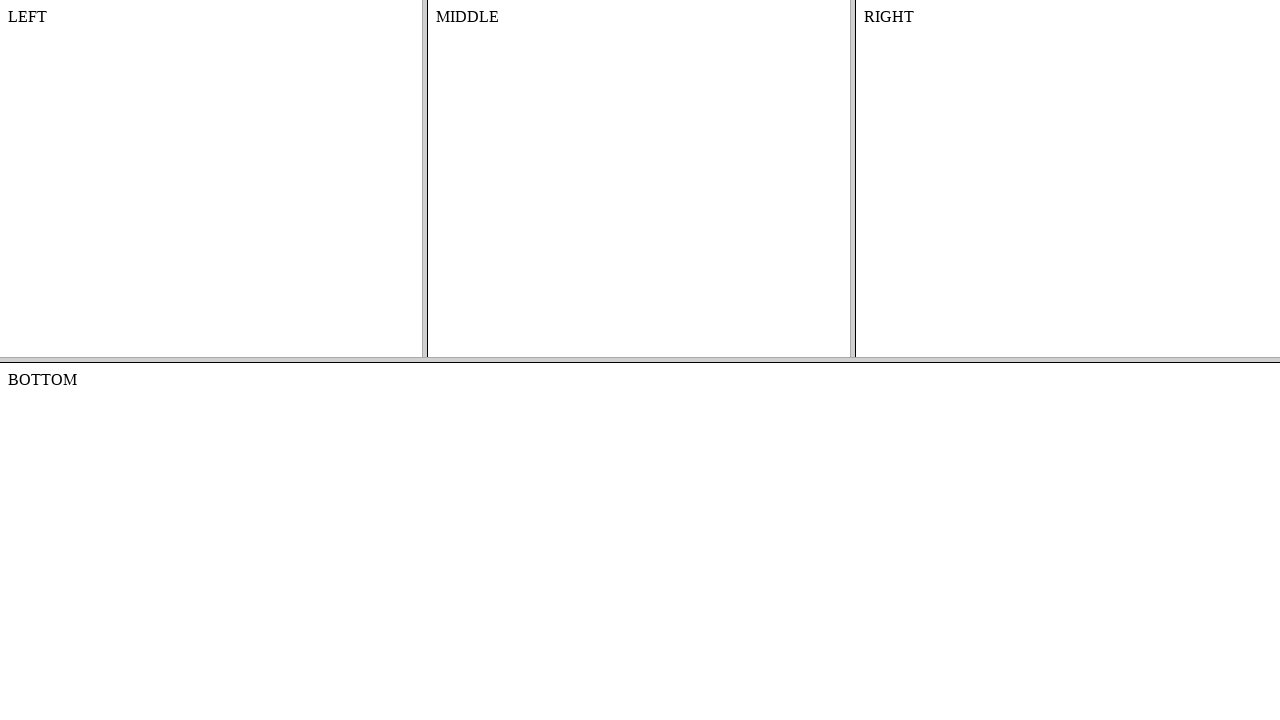

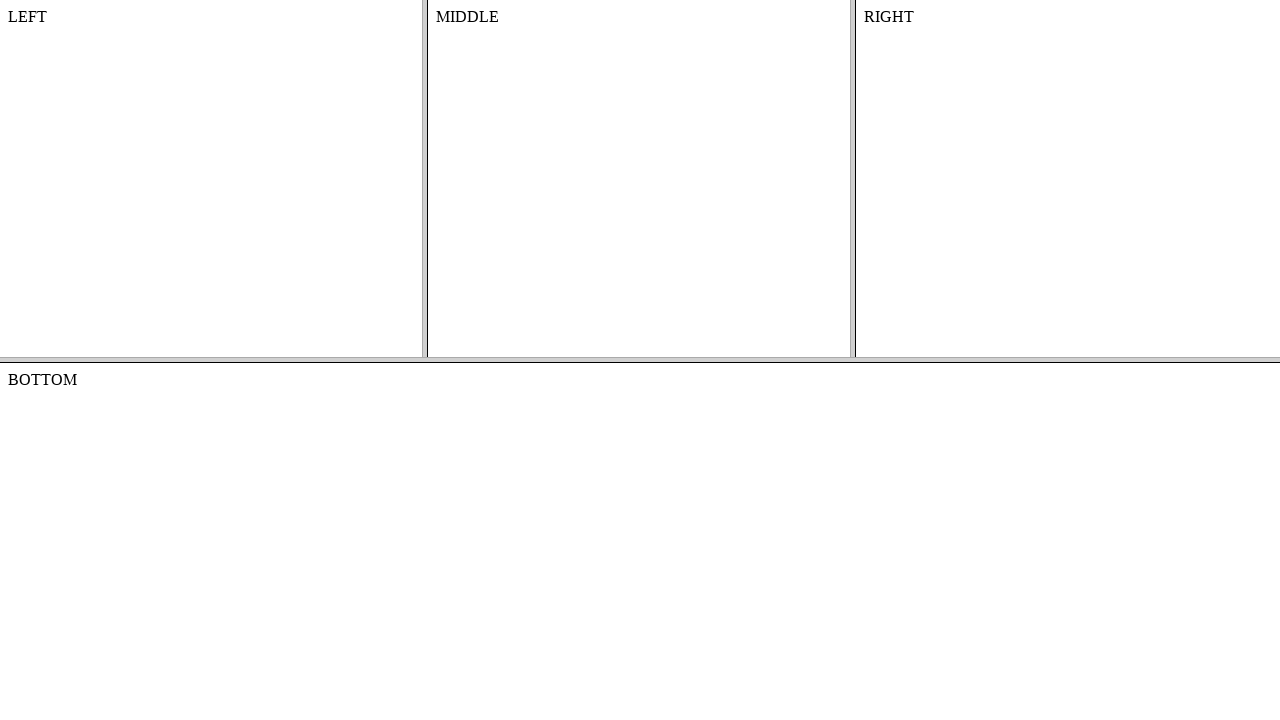